Tests the TodoMVC application by adding a new todo item and verifying the todo count updates correctly

Starting URL: https://demo.playwright.dev/todomvc/

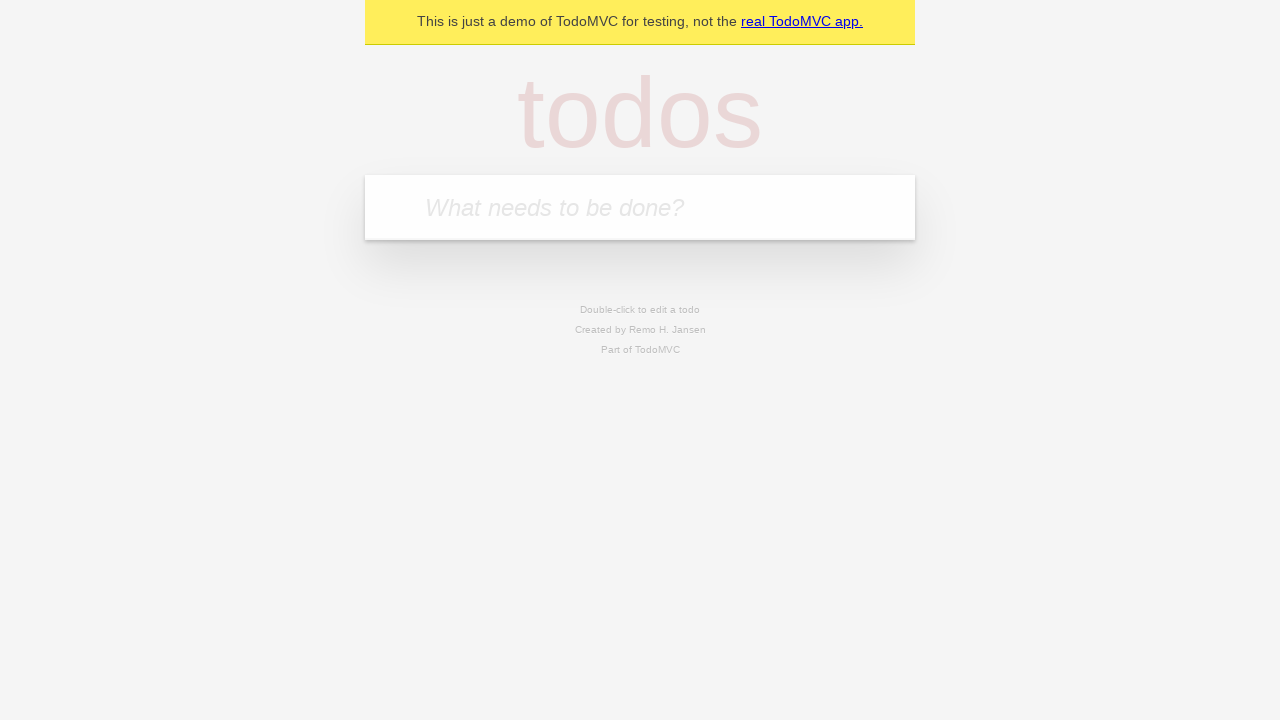

Clicked on the todo input field at (640, 207) on input.new-todo
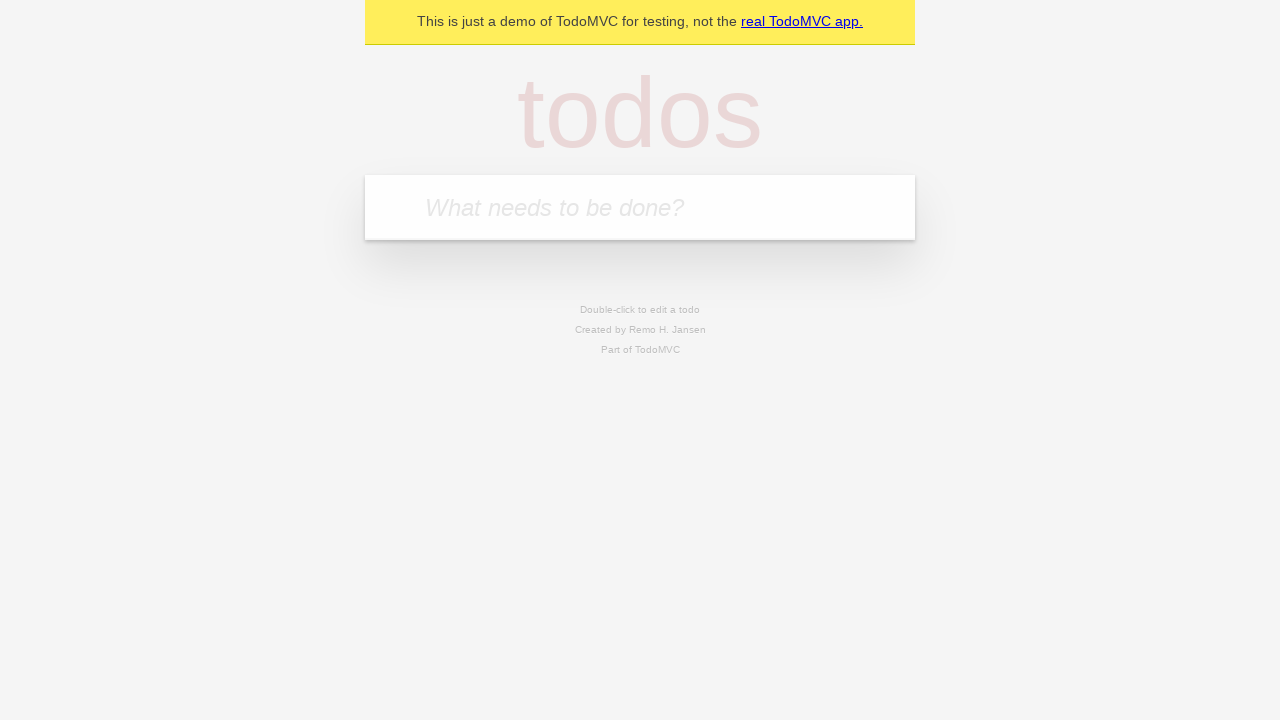

Filled todo input field with 'Moje pierwsze zadanie' on input.new-todo
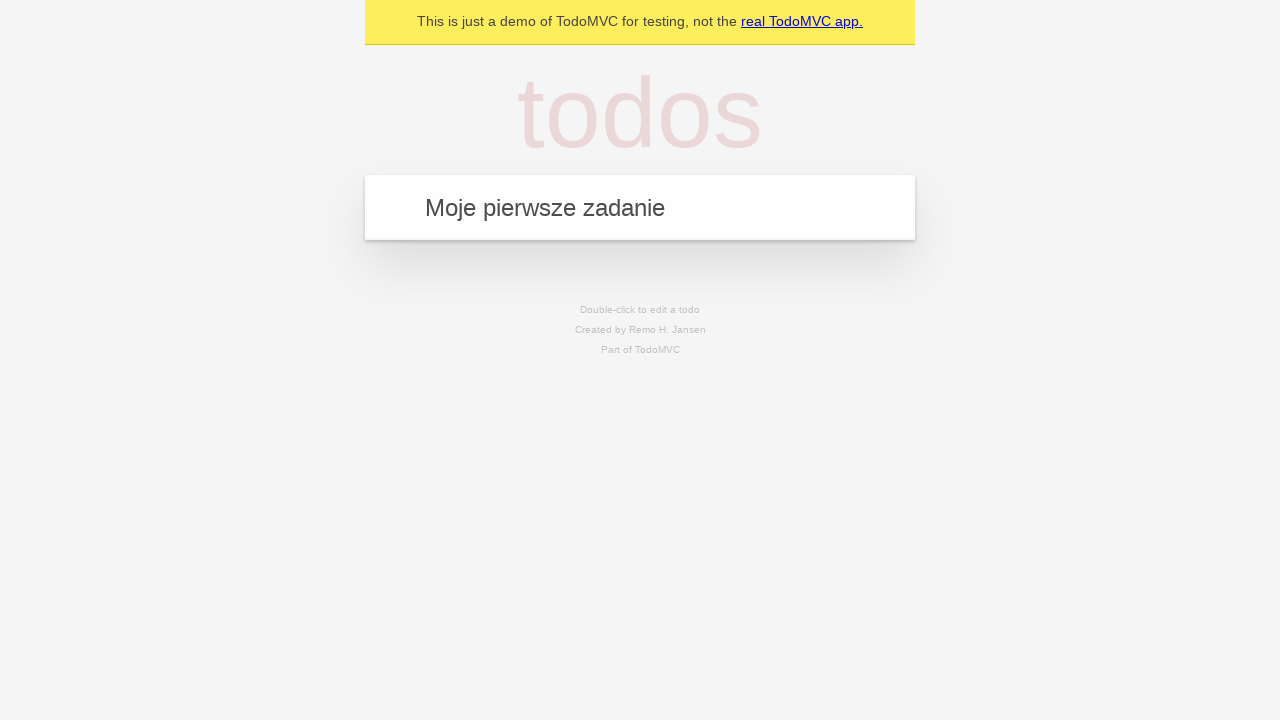

Pressed Enter to add the todo item on input.new-todo
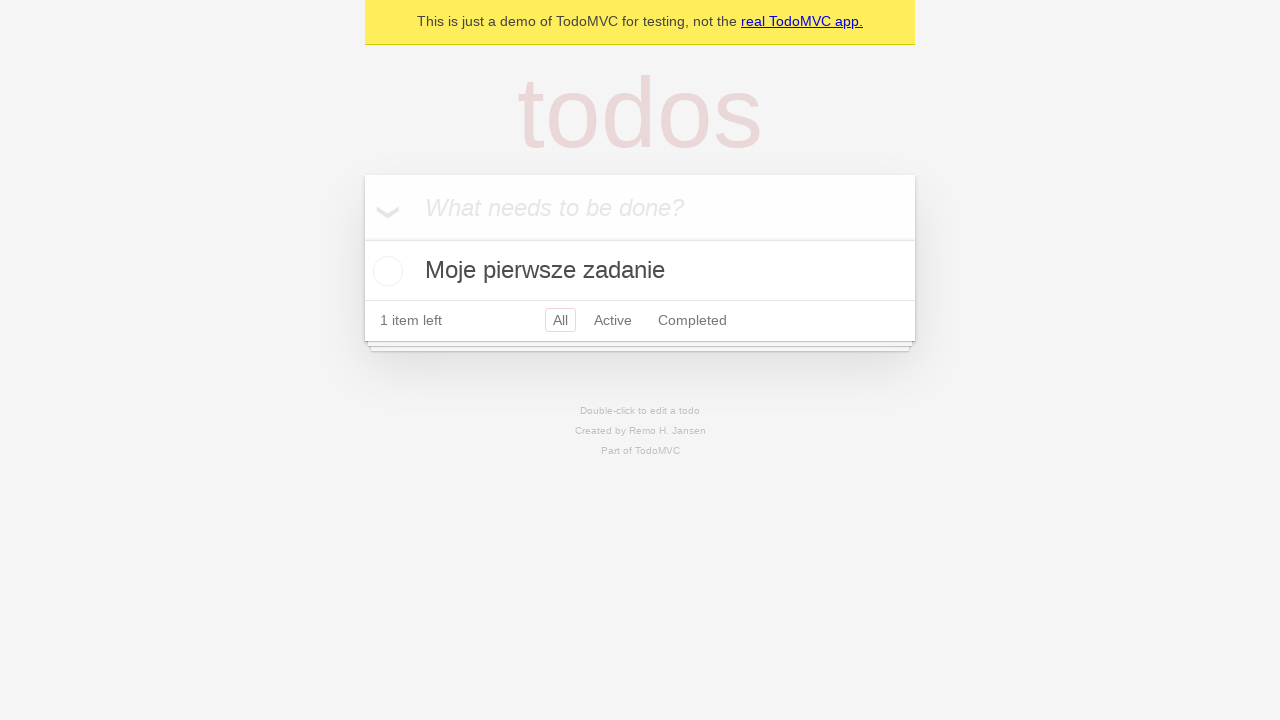

Waited for todo count element to be displayed
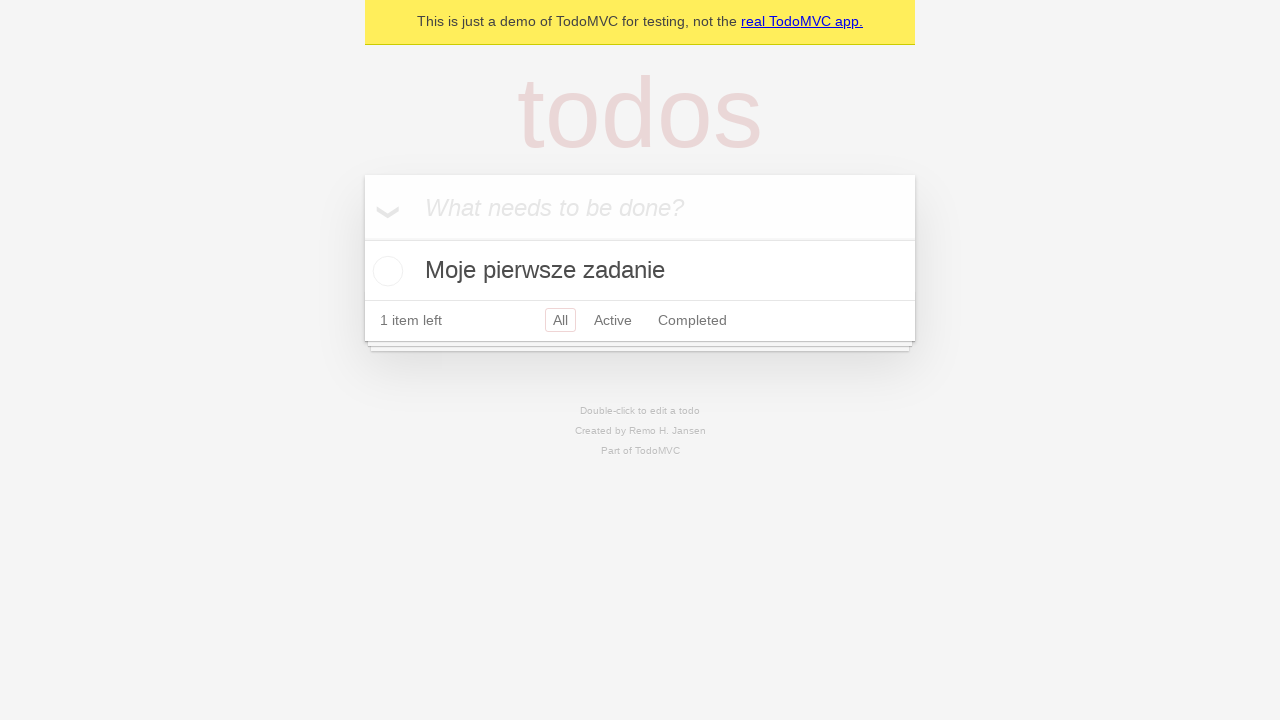

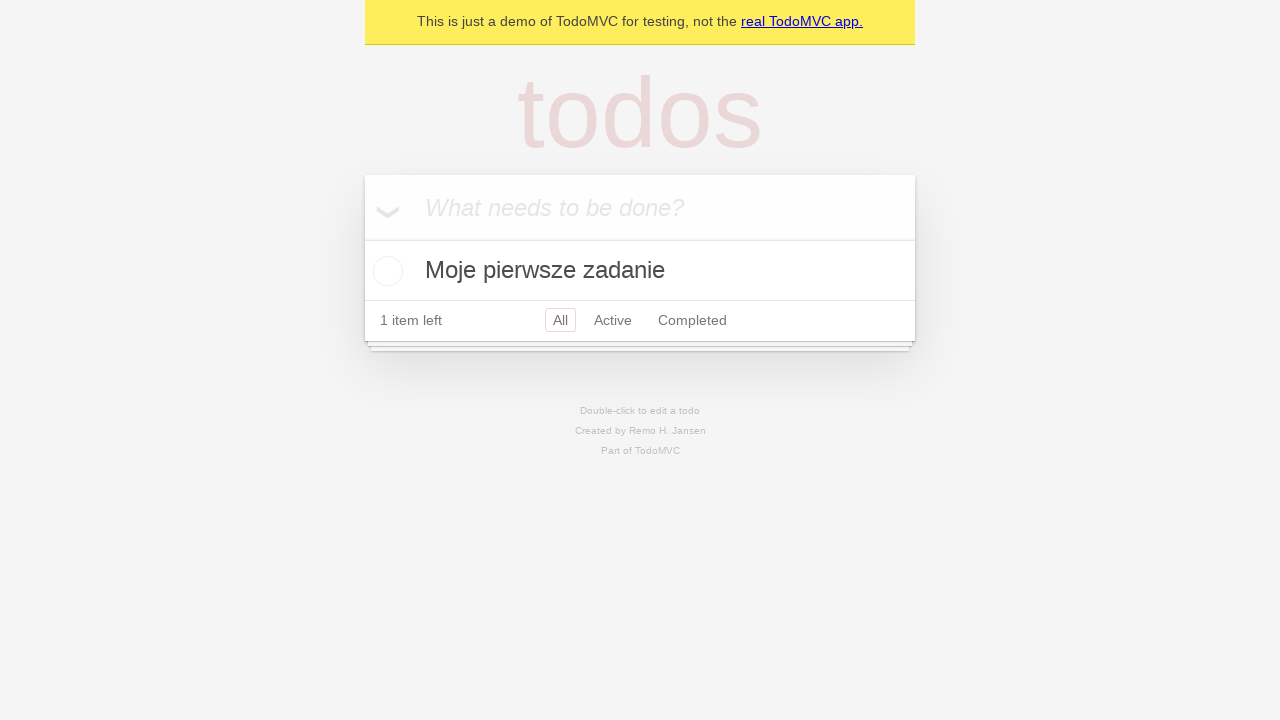